Tests a JavaScript prompt dialog by clicking a button that triggers a JS prompt, entering text into the prompt, accepting it and verifying the entered text appears in the result

Starting URL: https://automationfc.github.io/basic-form/index.html

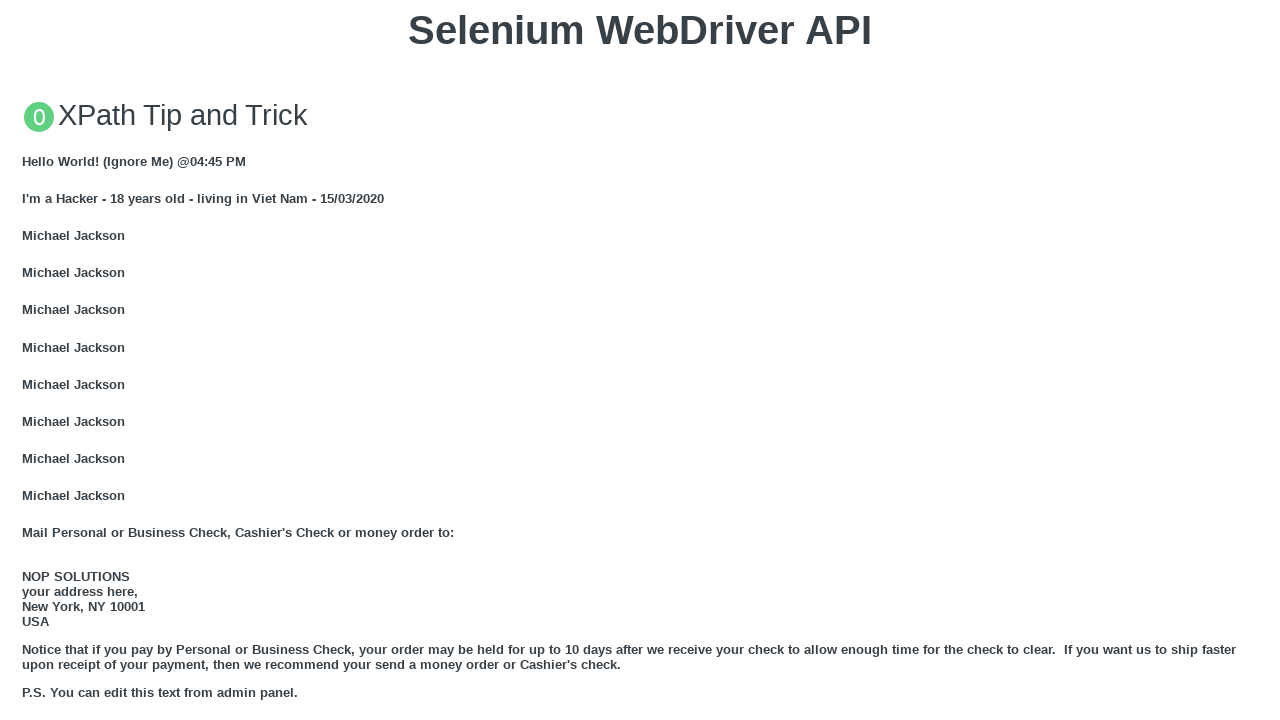

Set up dialog handler to accept prompt with text 'daominhdam'
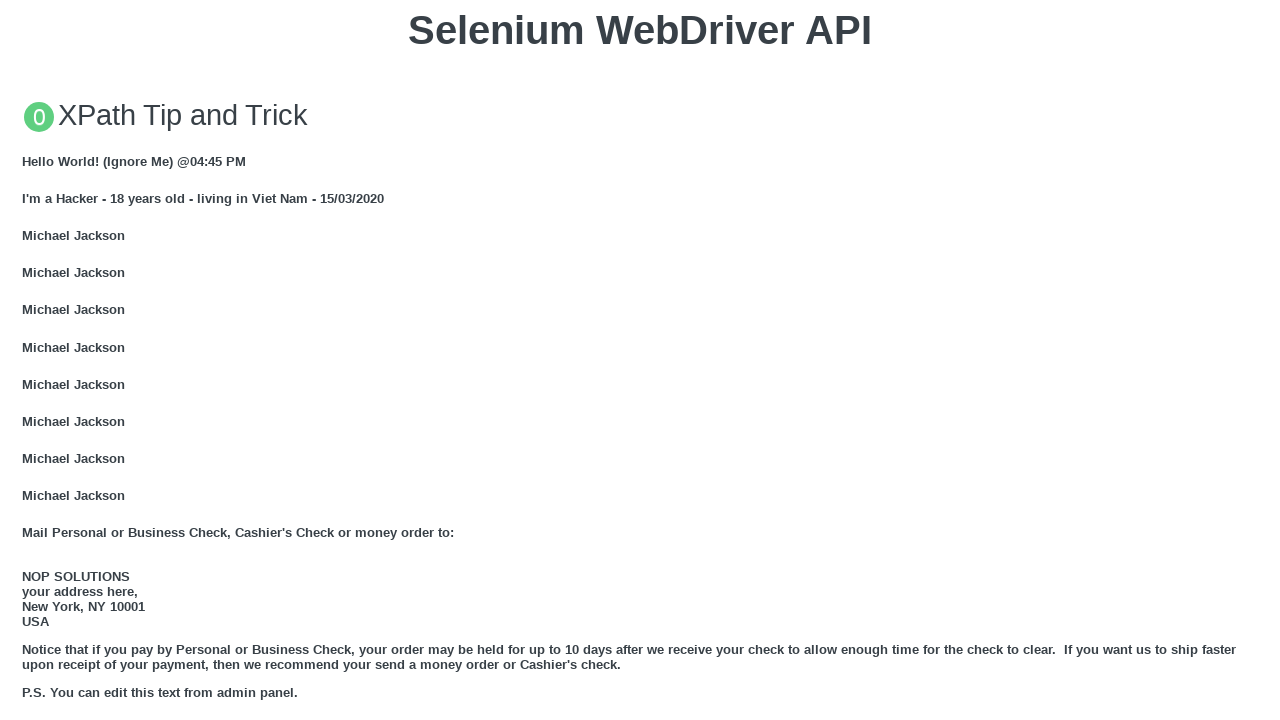

Clicked button to trigger JavaScript prompt dialog at (640, 360) on xpath=//button[@onclick='jsPrompt()']
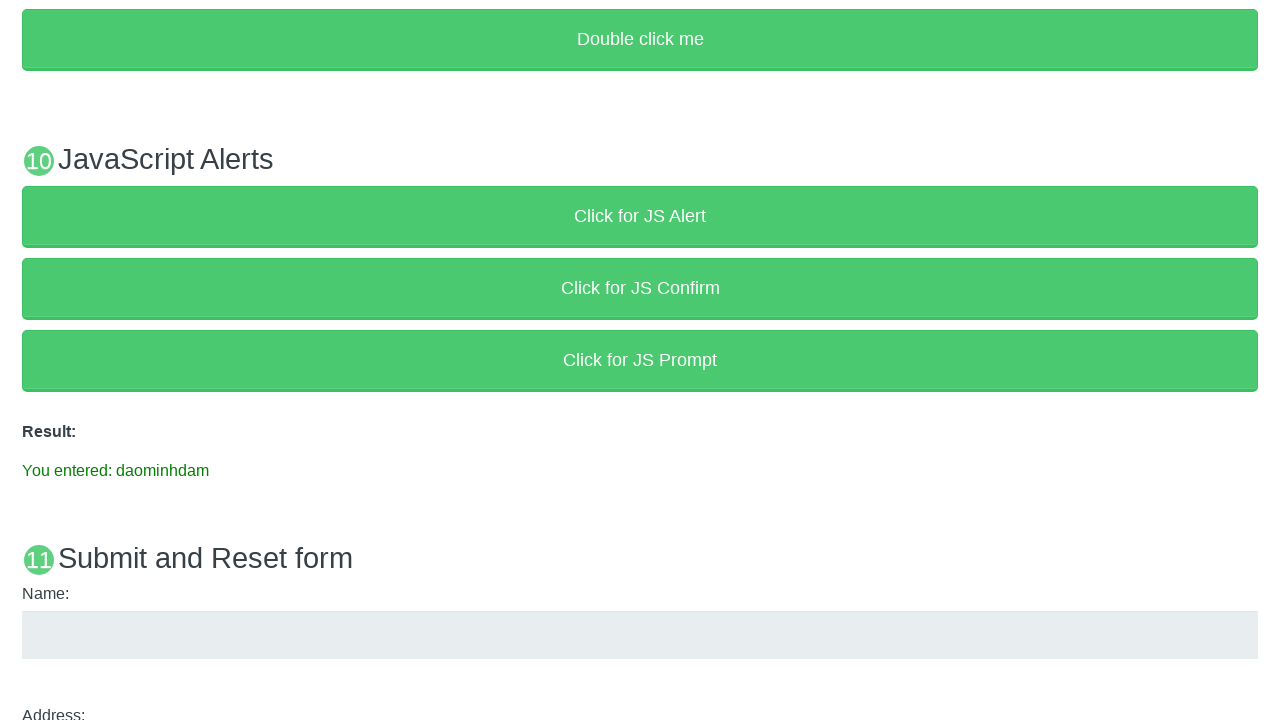

Result message element loaded after accepting prompt
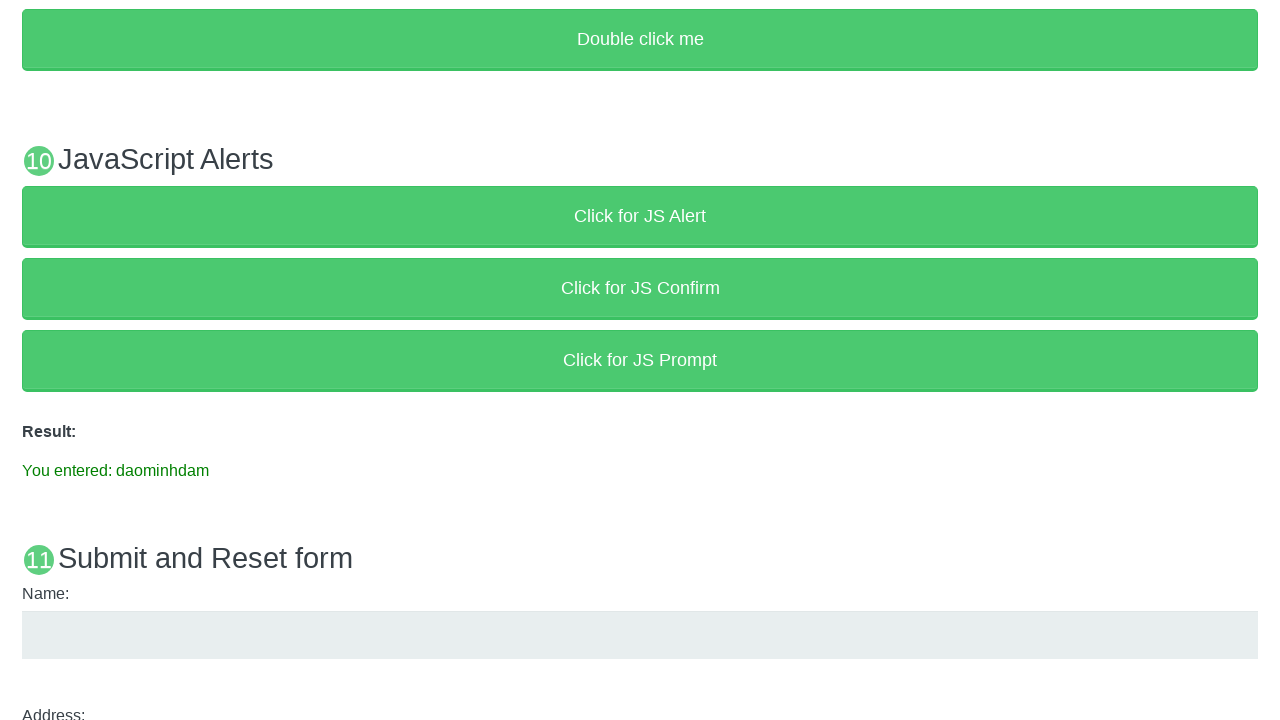

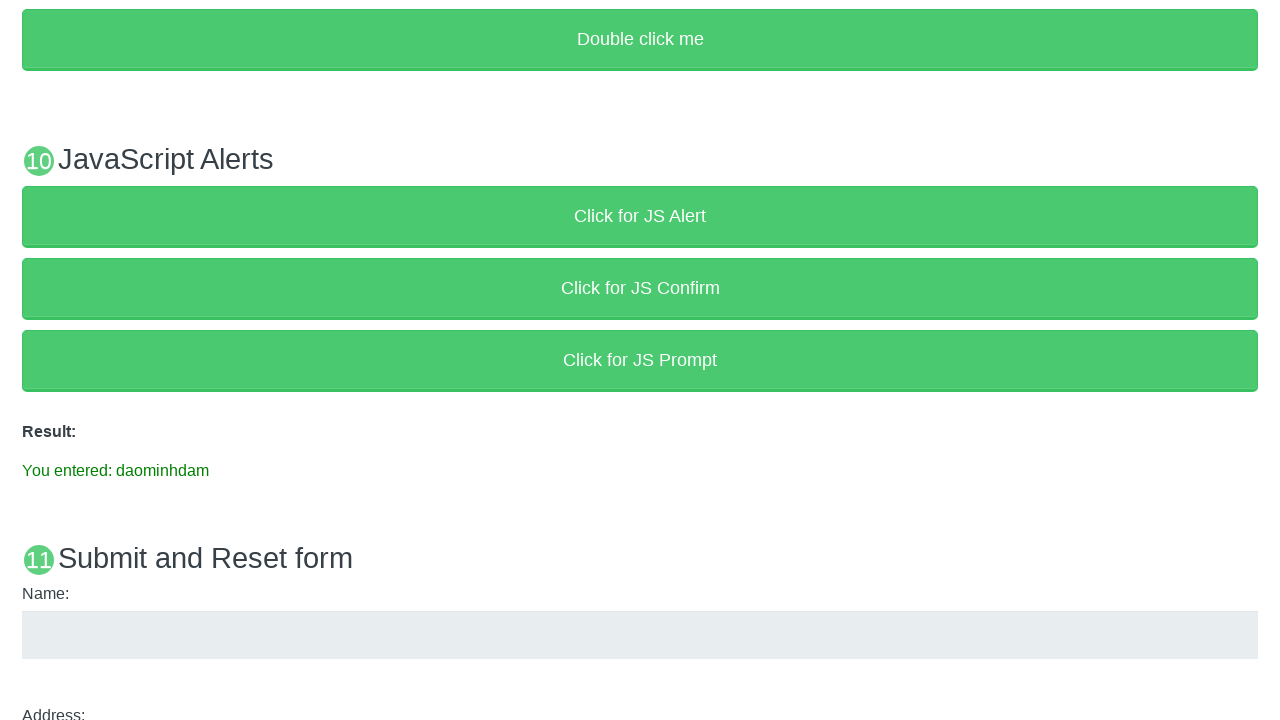